Tests adding an element on Herokuapp by clicking the Add Element button and verifying the new element appears

Starting URL: https://the-internet.herokuapp.com/

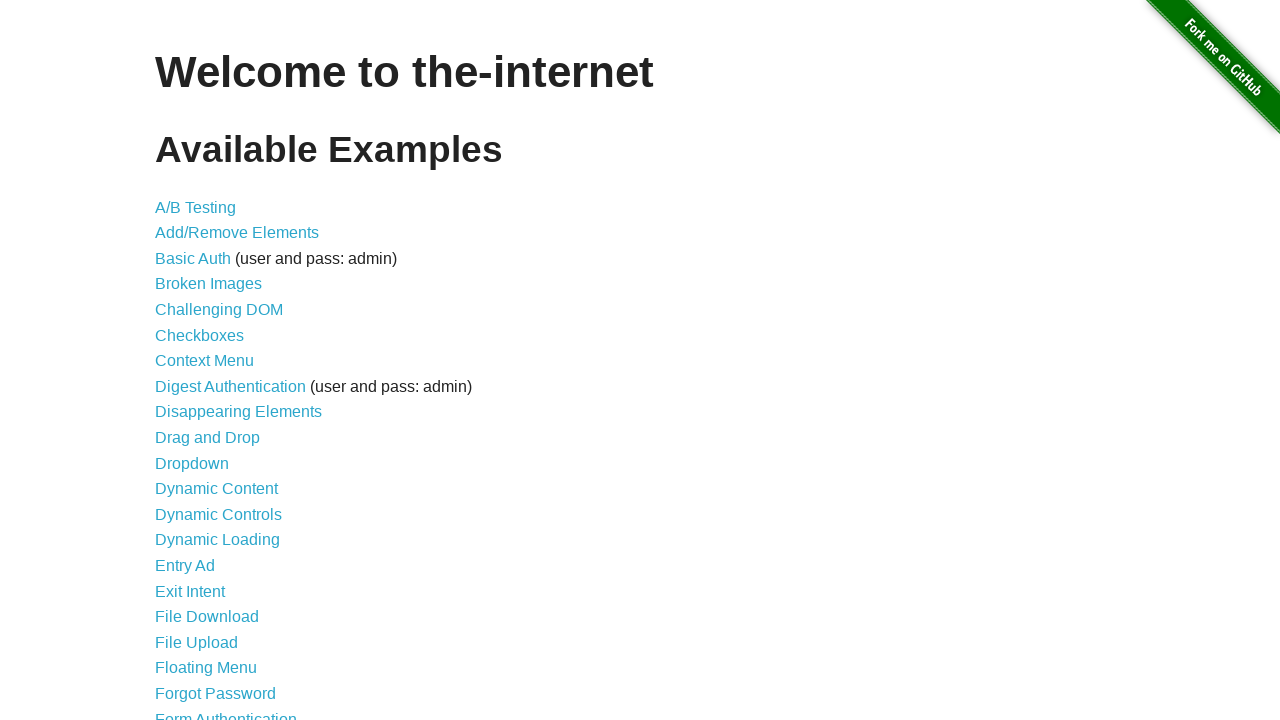

Clicked on add/remove elements link at (237, 233) on a[href='/add_remove_elements/']
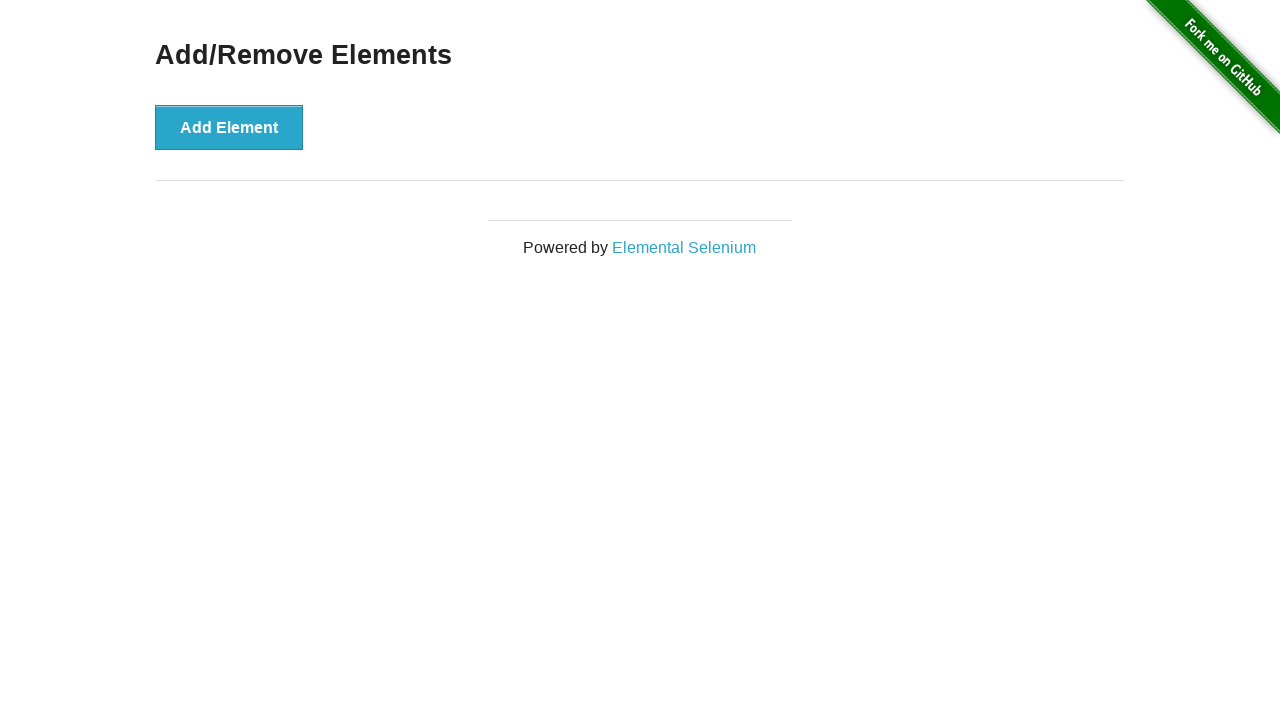

Clicked the Add Element button at (229, 127) on button[onclick='addElement()']
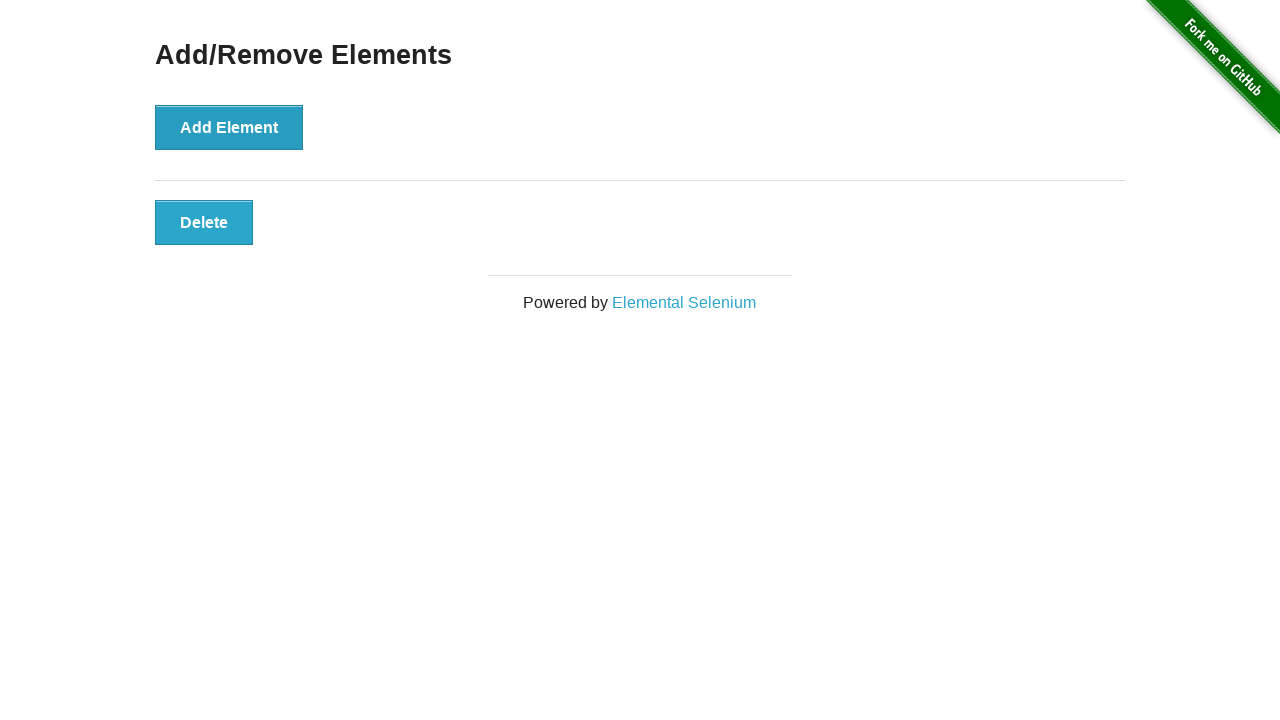

Verified the new element appears with class 'added-manually'
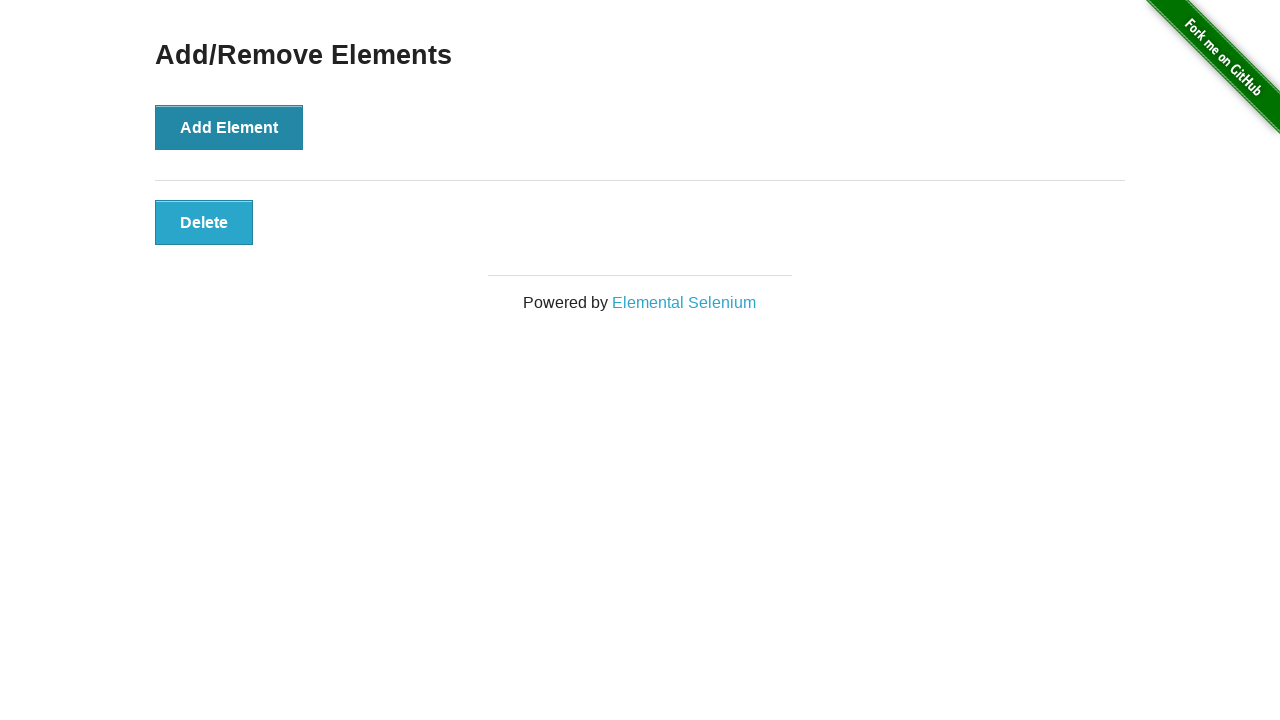

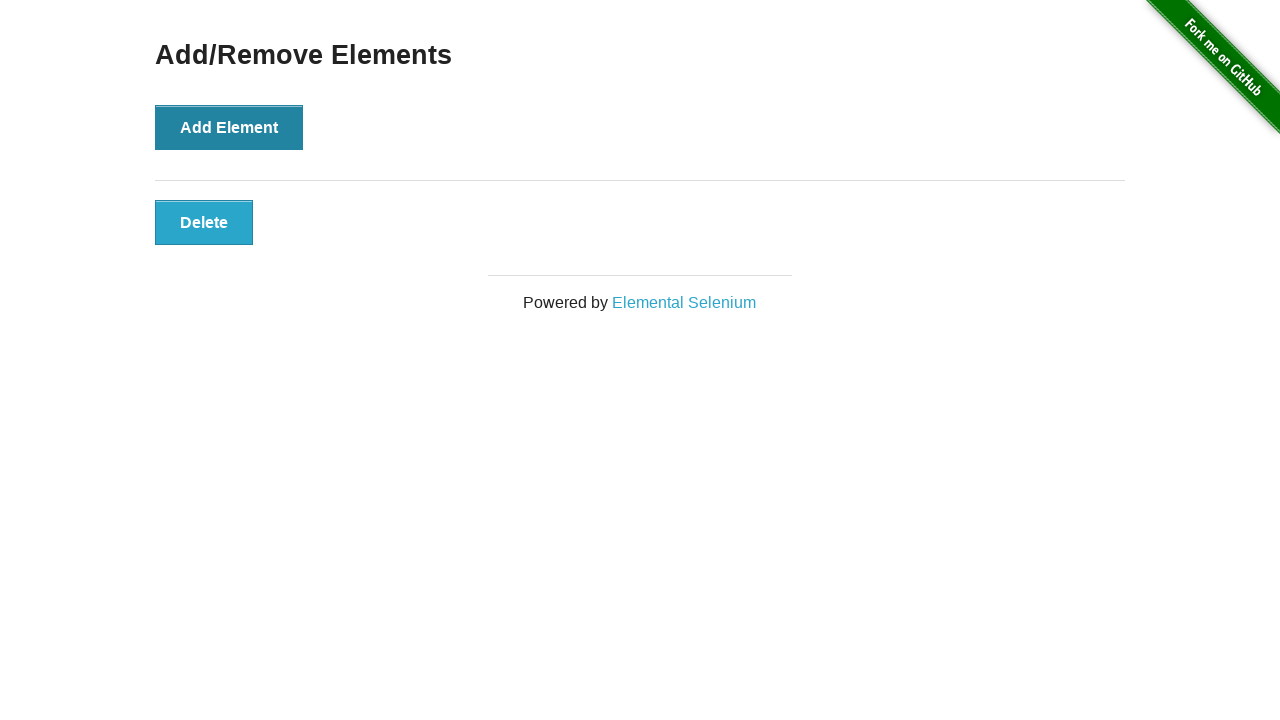